Tests a web form by filling in text and password fields, submitting the form, and verifying the success message

Starting URL: https://www.selenium.dev/selenium/web/web-form.html

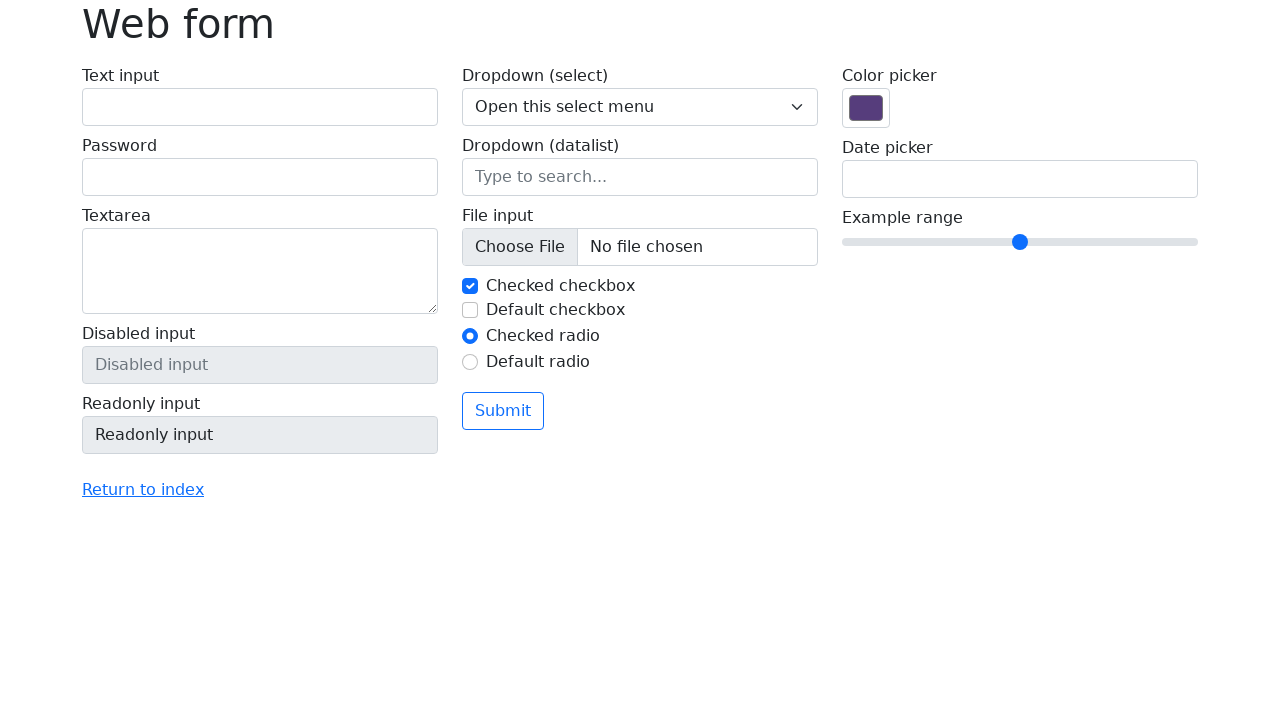

Filled text field with 'Selenium' on input[name='my-text']
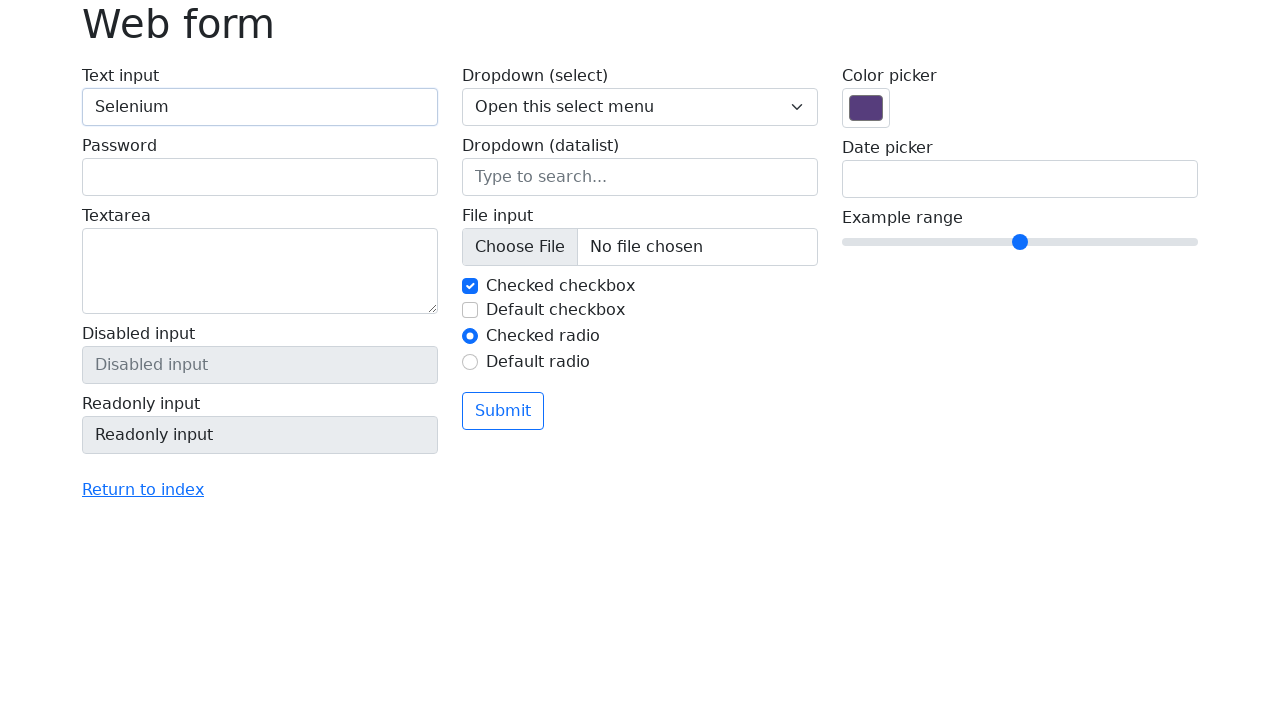

Filled password field with 'TEST_test' on input[name='my-password']
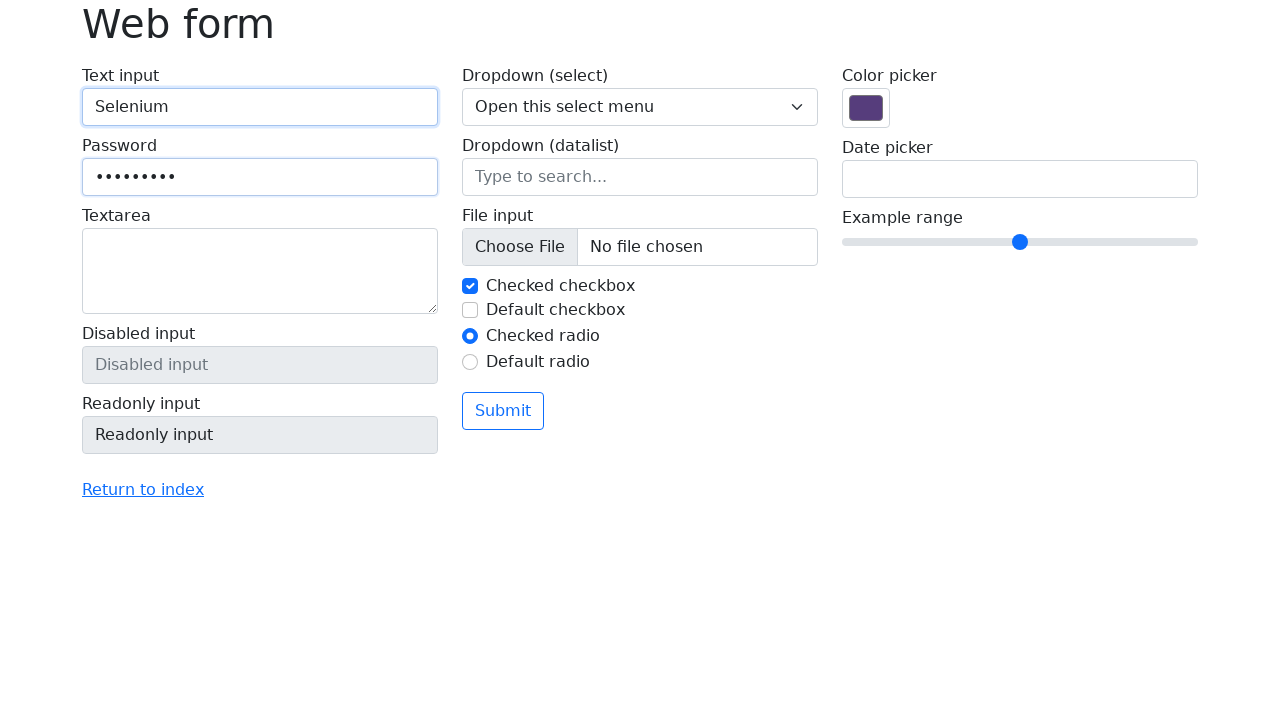

Clicked submit button to submit the form at (503, 411) on button[type='submit']
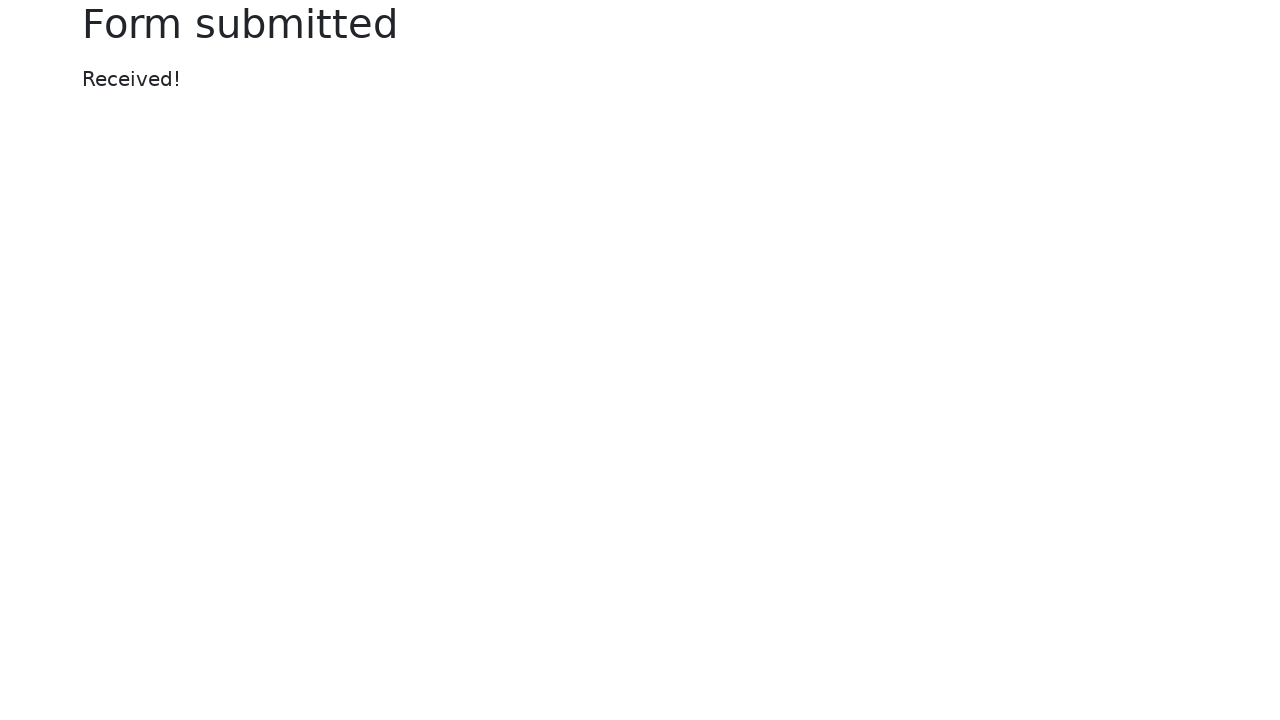

Success message appeared on the page
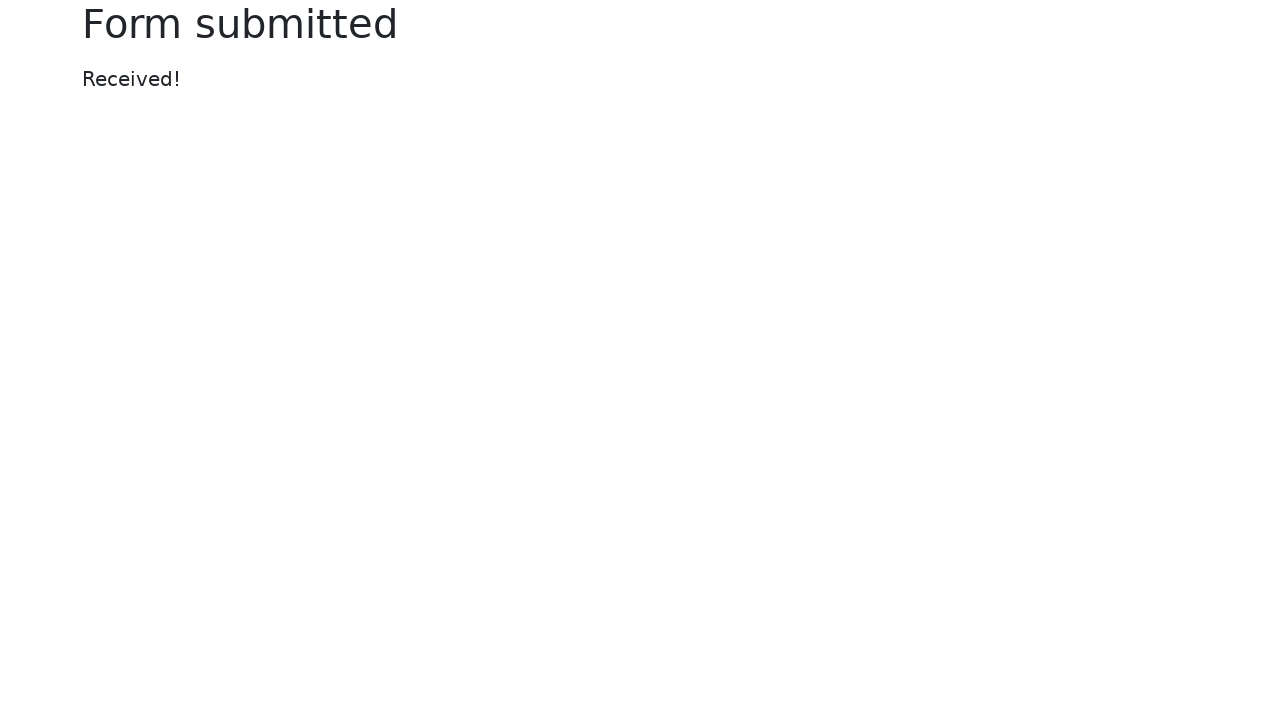

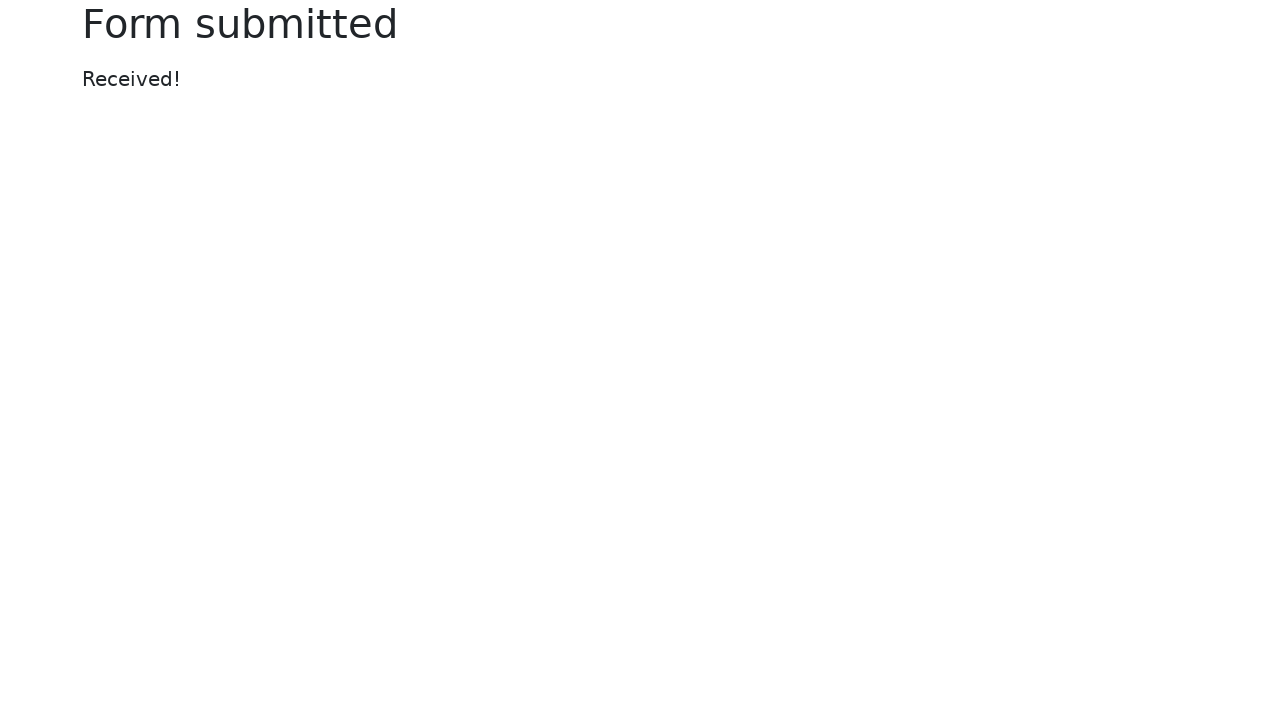